Tests JavaScript Confirm popup by clicking the JS Confirm button, dismissing the alert, and verifying the result message shows "Cancel" was clicked.

Starting URL: https://the-internet.herokuapp.com/javascript_alerts

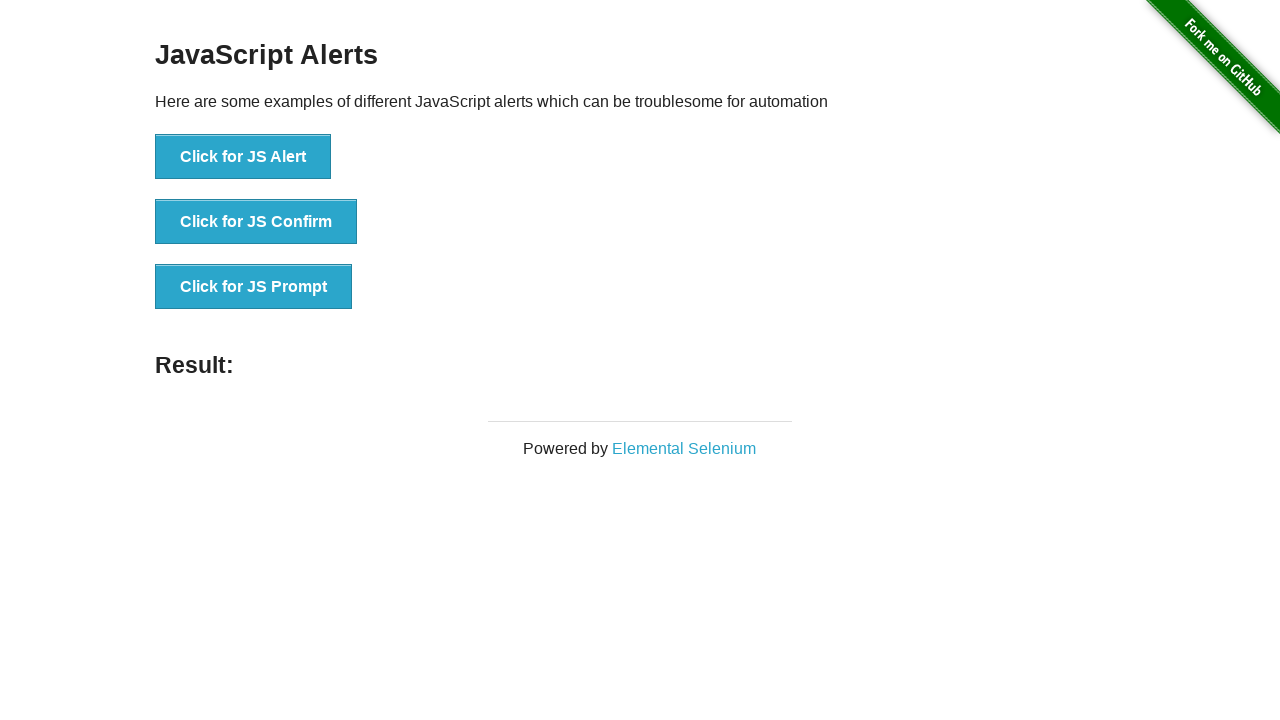

Set up dialog handler to dismiss alerts
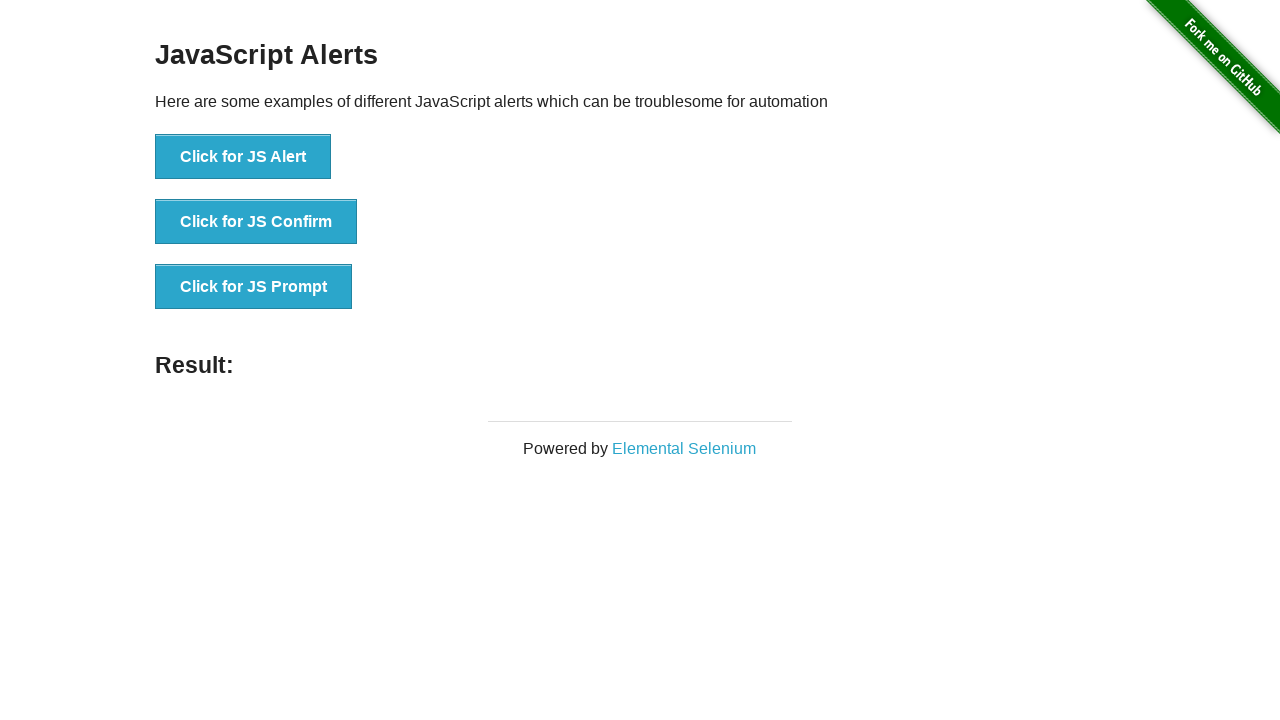

Clicked JS Confirm button to trigger confirmation dialog at (256, 222) on button[onclick*=jsConfirm]
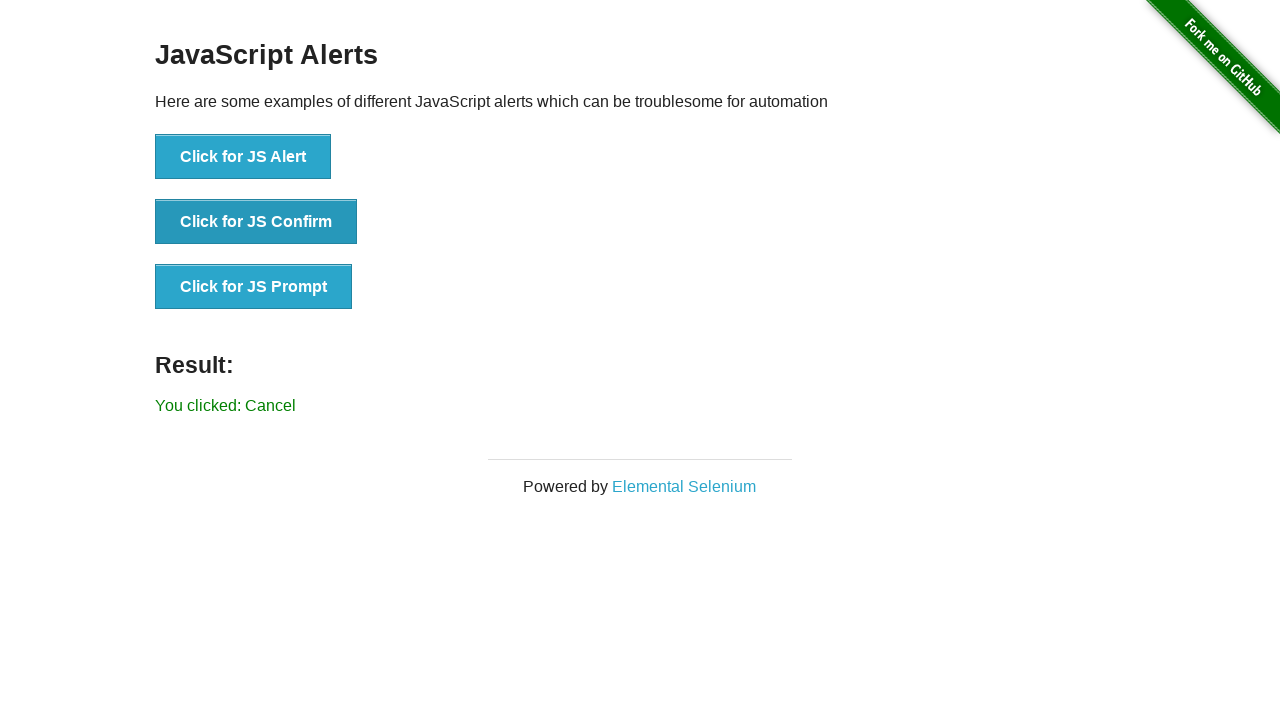

Result message appeared showing 'Cancel' was clicked
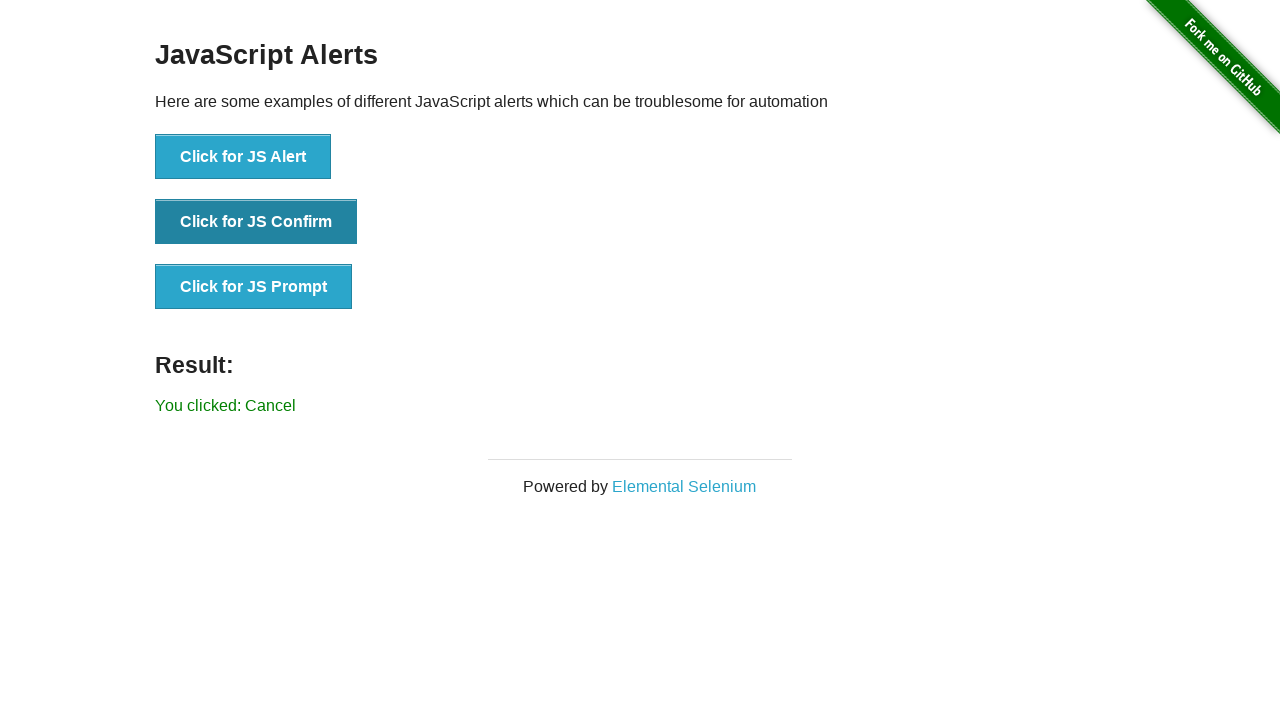

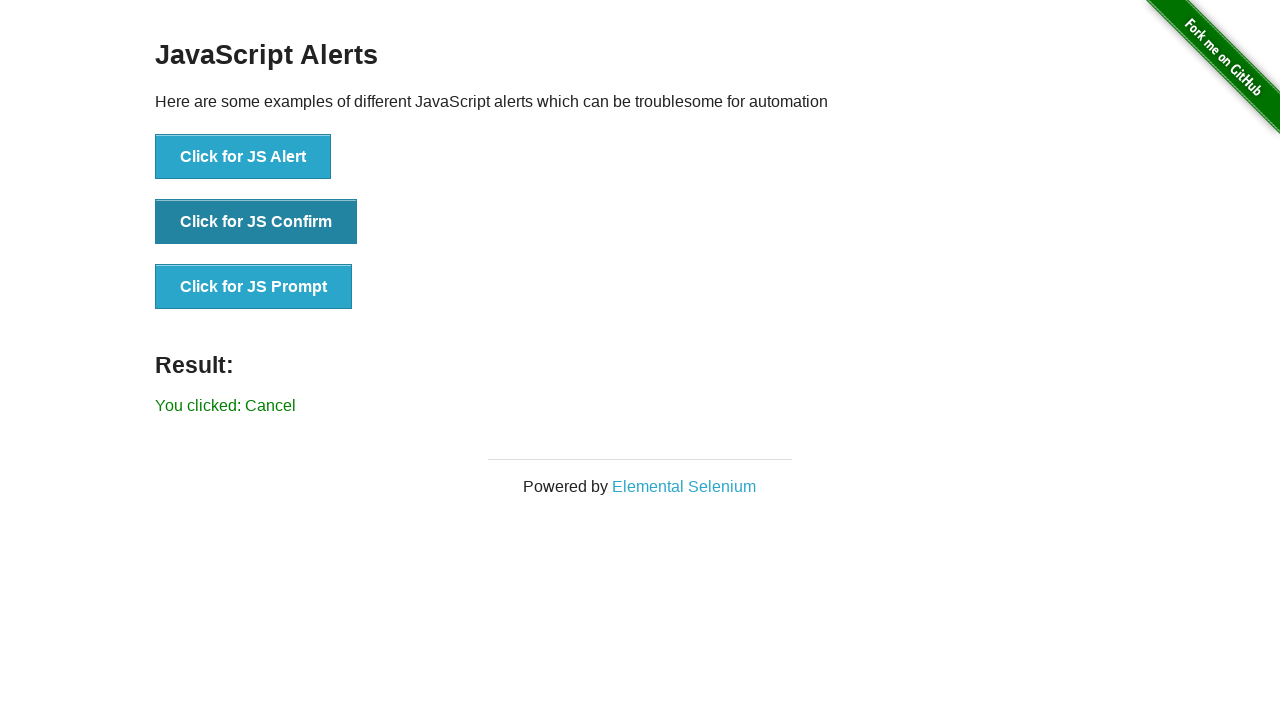